Tests an explicit wait scenario where the script waits for a price to decrease to $100, clicks a booking button, solves a mathematical calculation based on a page value, and submits the answer.

Starting URL: http://suninjuly.github.io/explicit_wait2.html

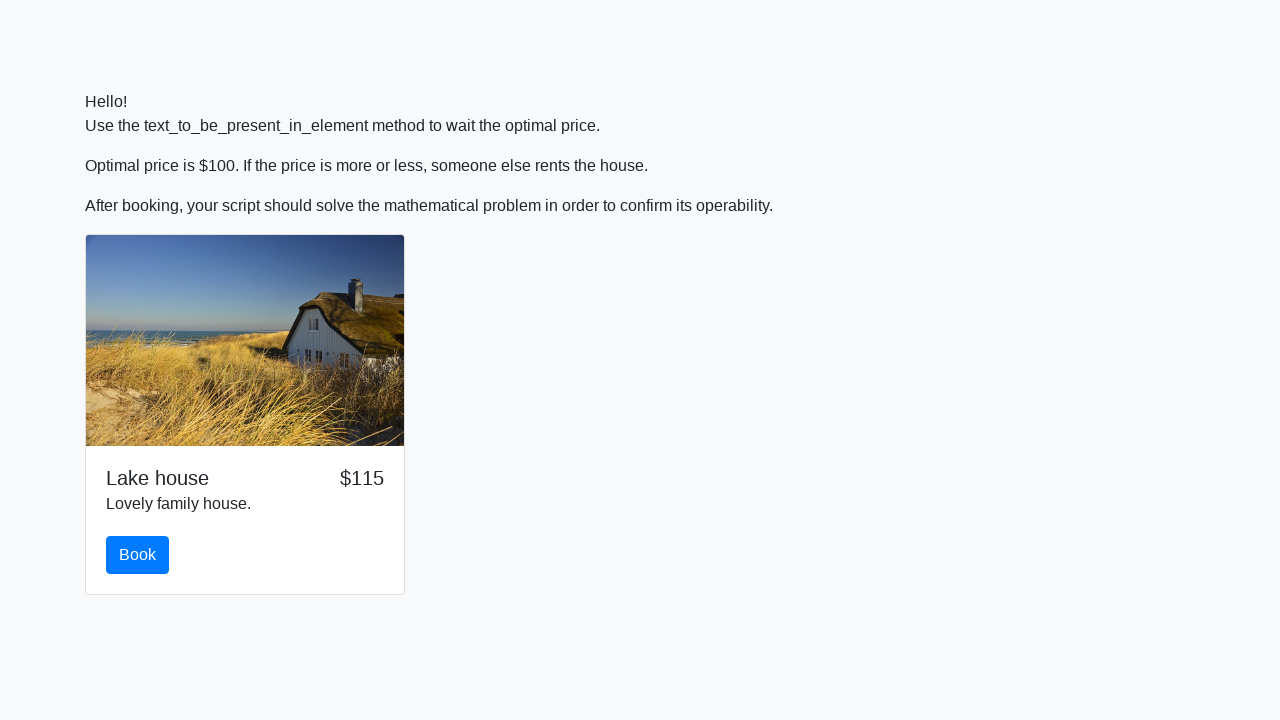

Waited for price to decrease to $100
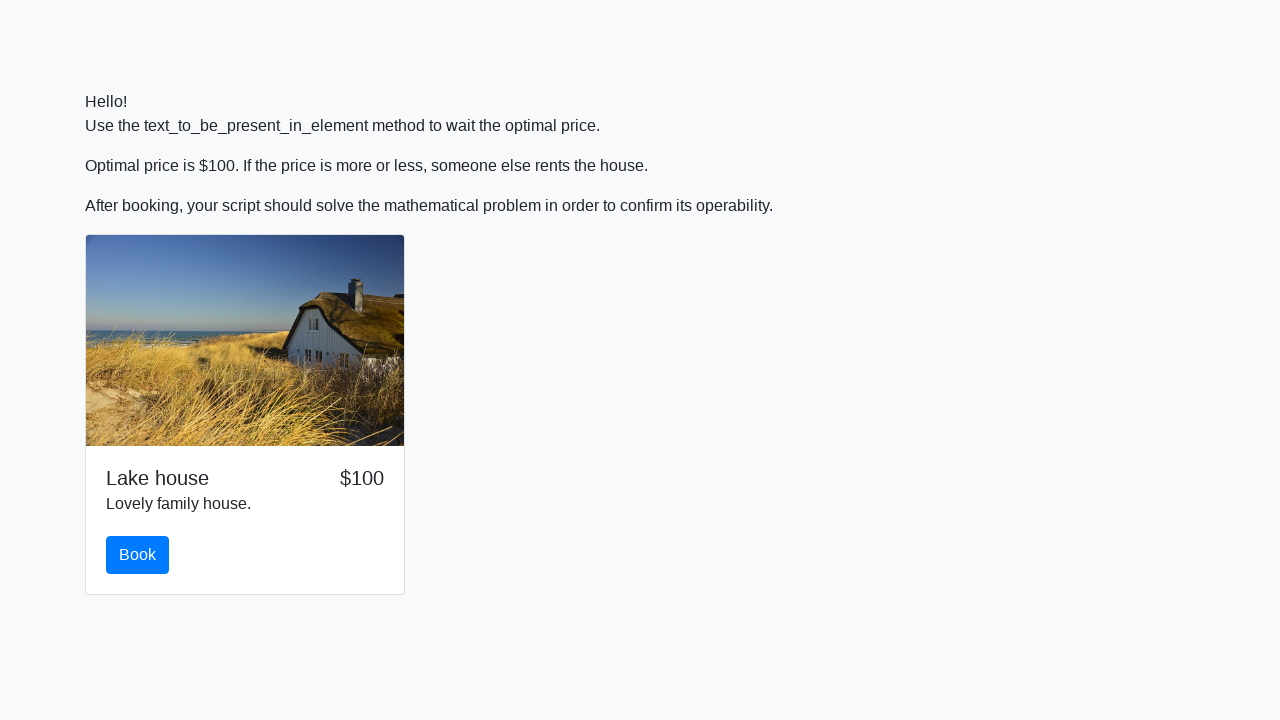

Clicked the Book button at (138, 555) on #book
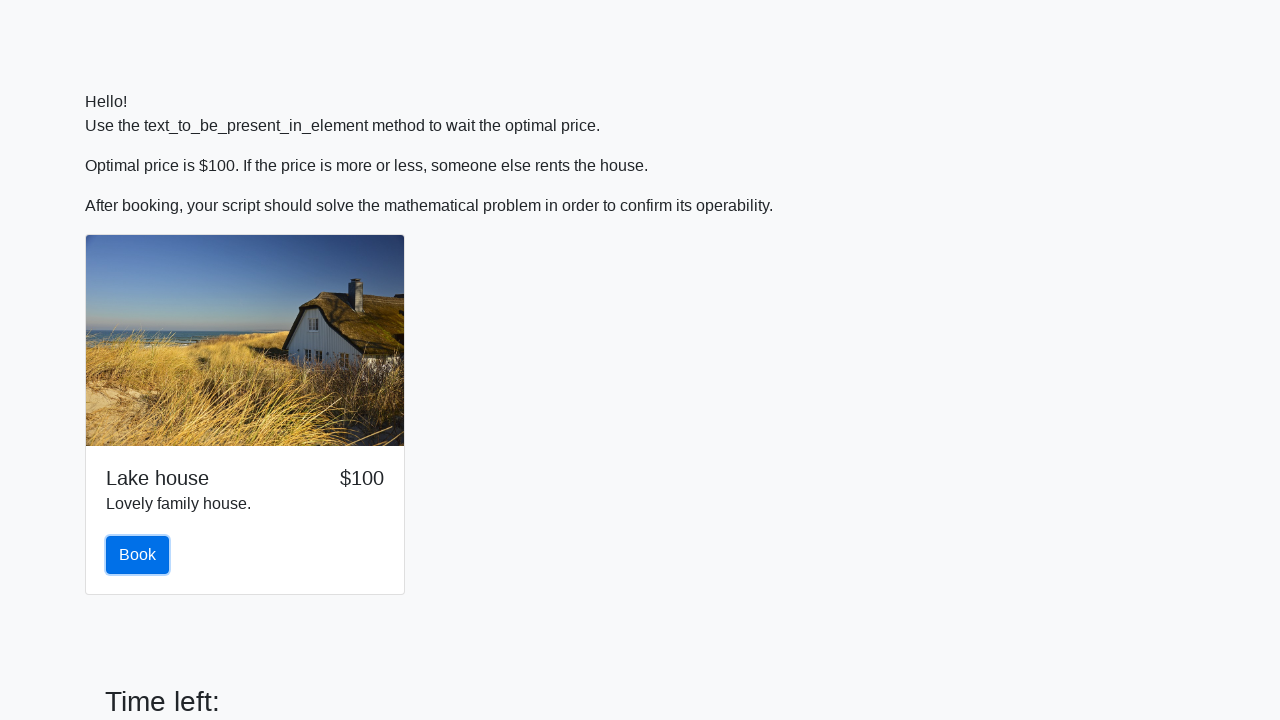

Retrieved value from page: 323
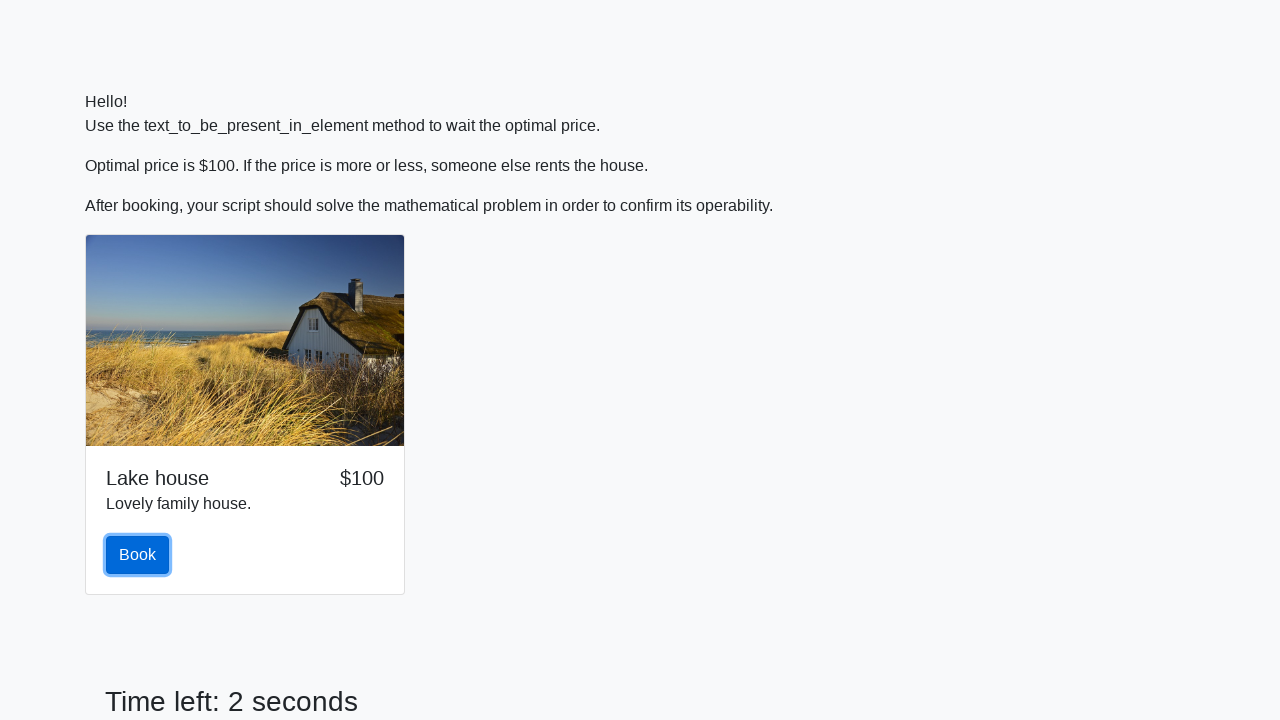

Calculated answer using mathematical formula: 1.889614651160633
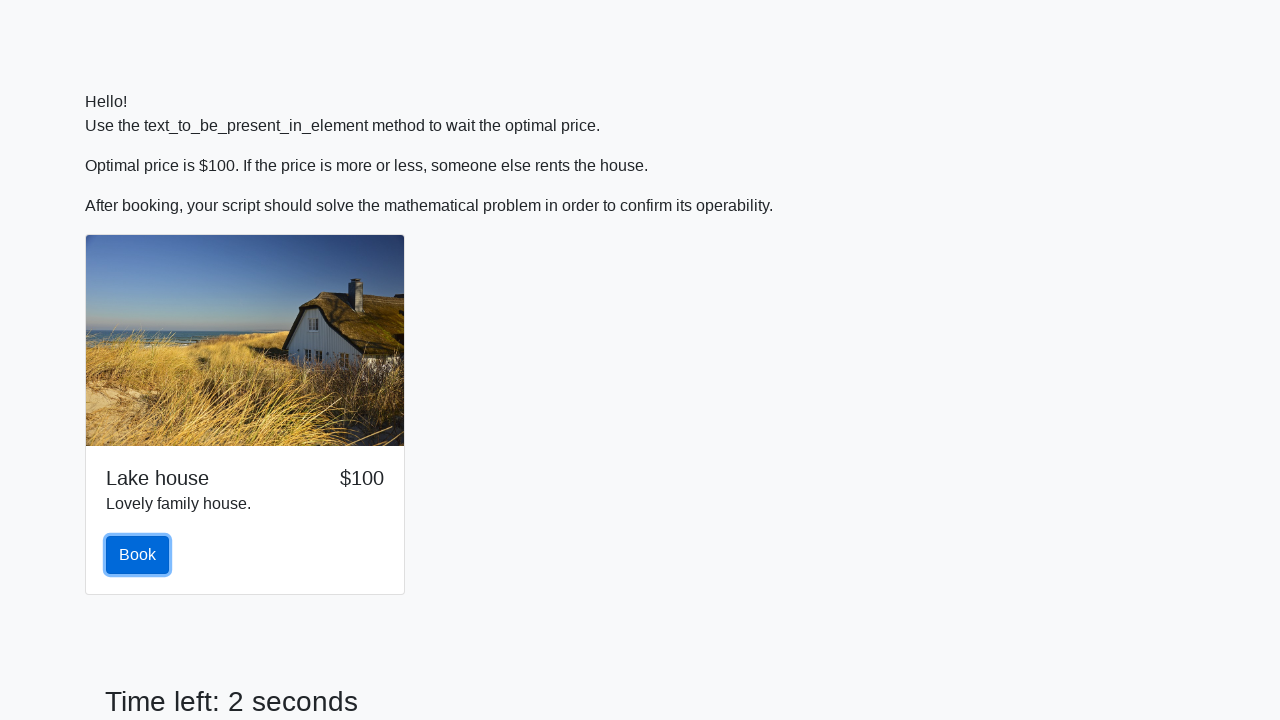

Filled answer field with calculated value: 1.889614651160633 on input#answer
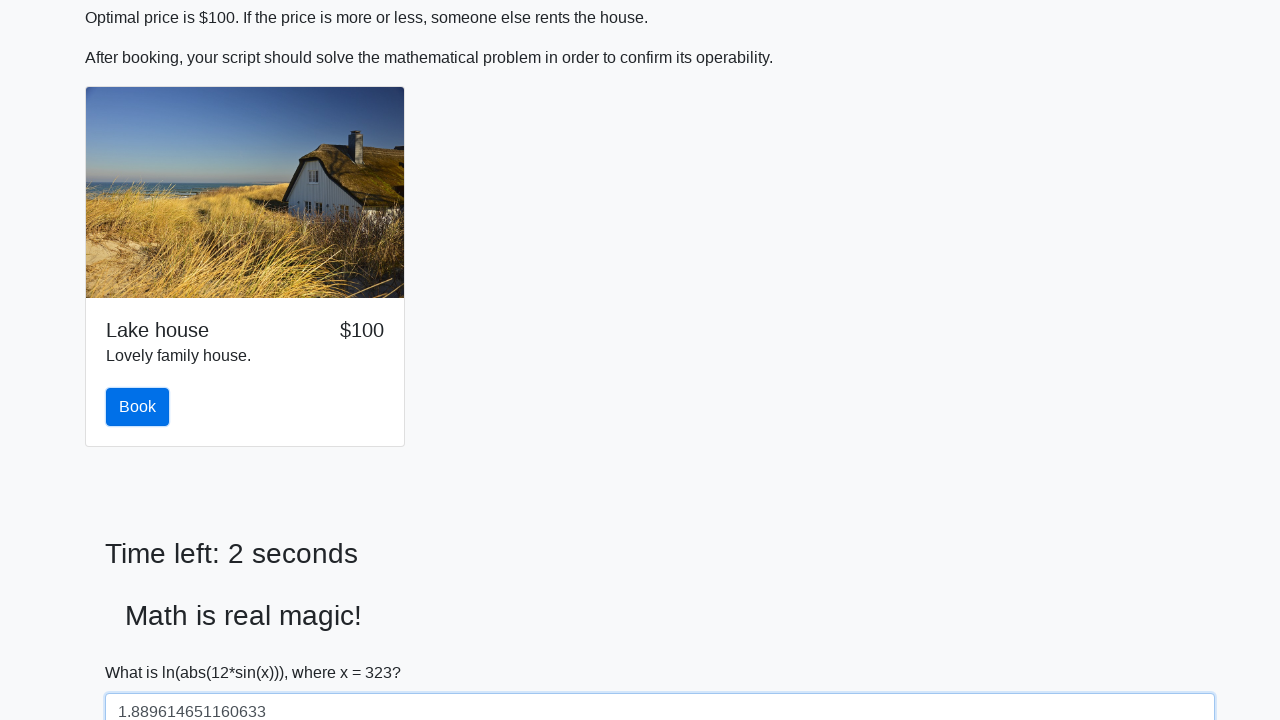

Clicked submit button to complete booking at (143, 651) on button[type='submit']
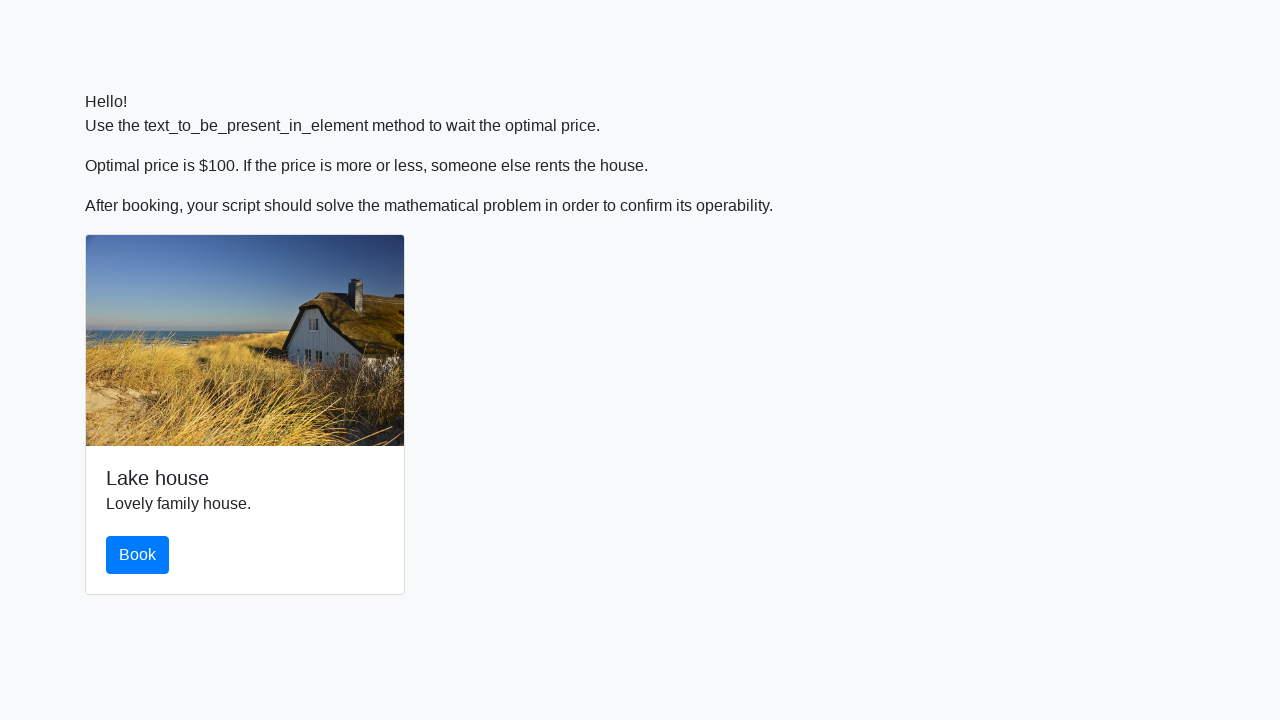

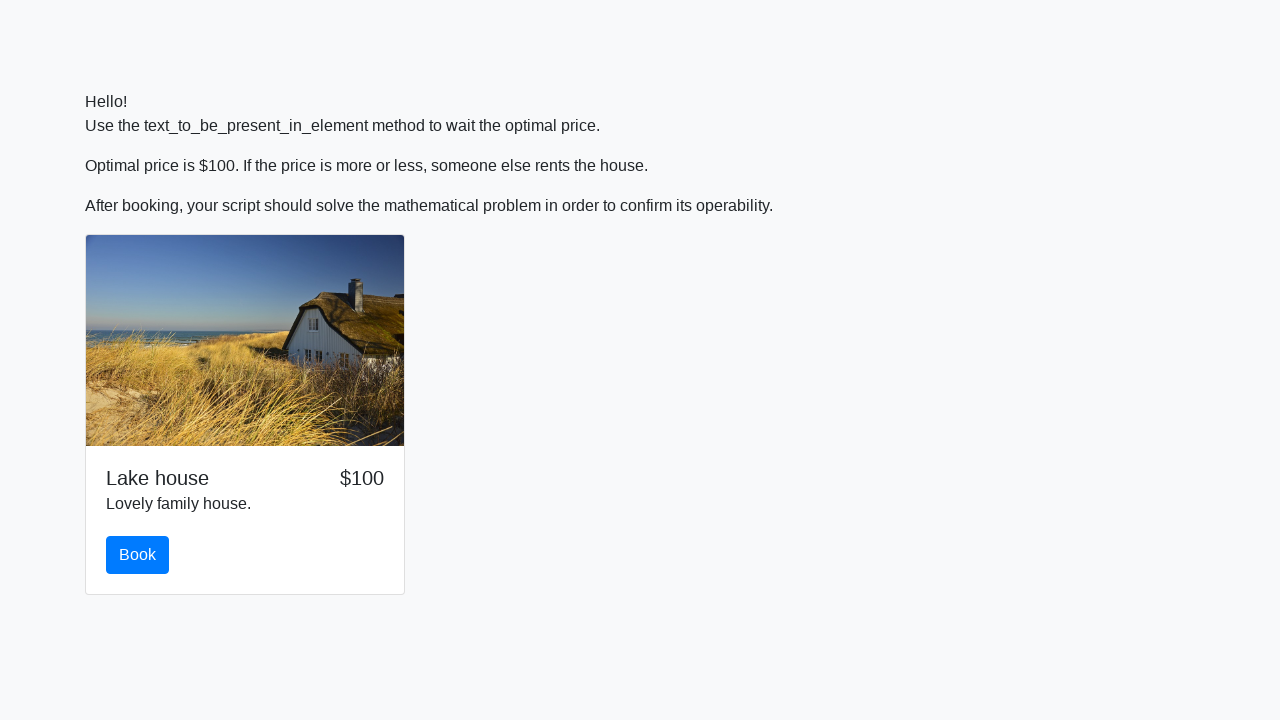